Tests dynamic loading by navigating to both examples where elements are hidden and rendered after the fact

Starting URL: http://the-internet.herokuapp.com/

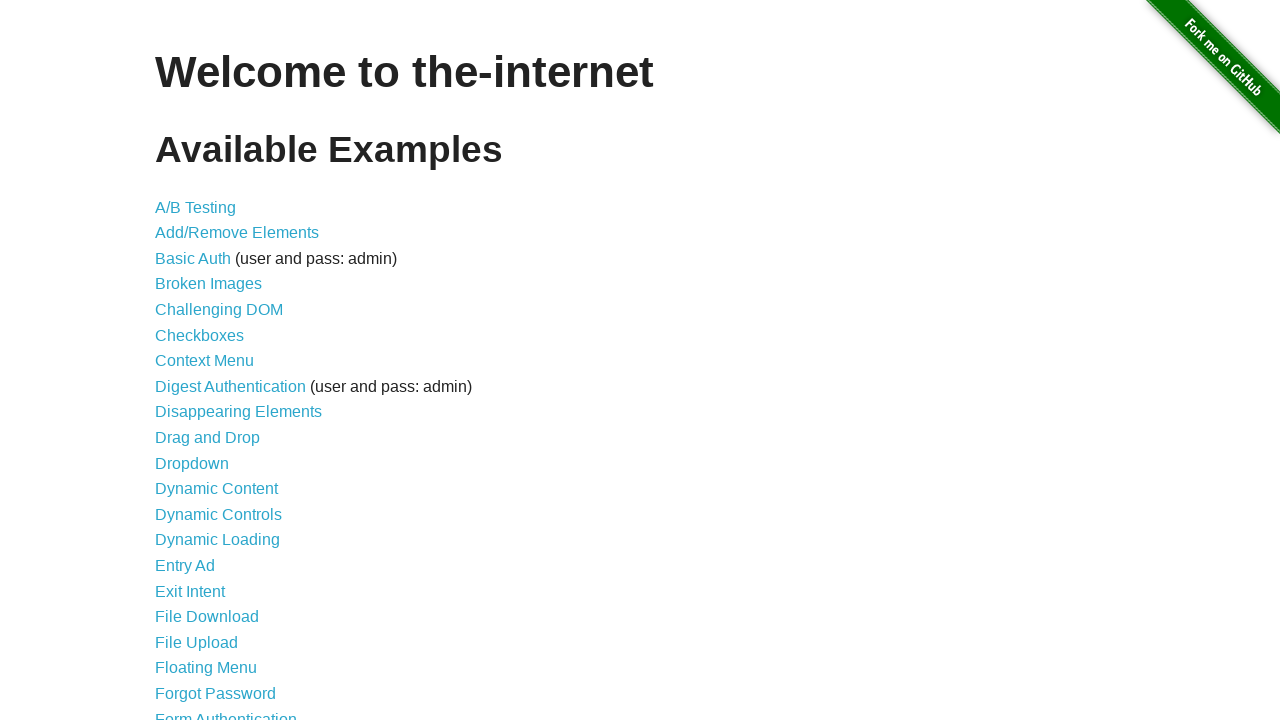

Clicked on Dynamic Loading link at (218, 540) on text='Dynamic Loading'
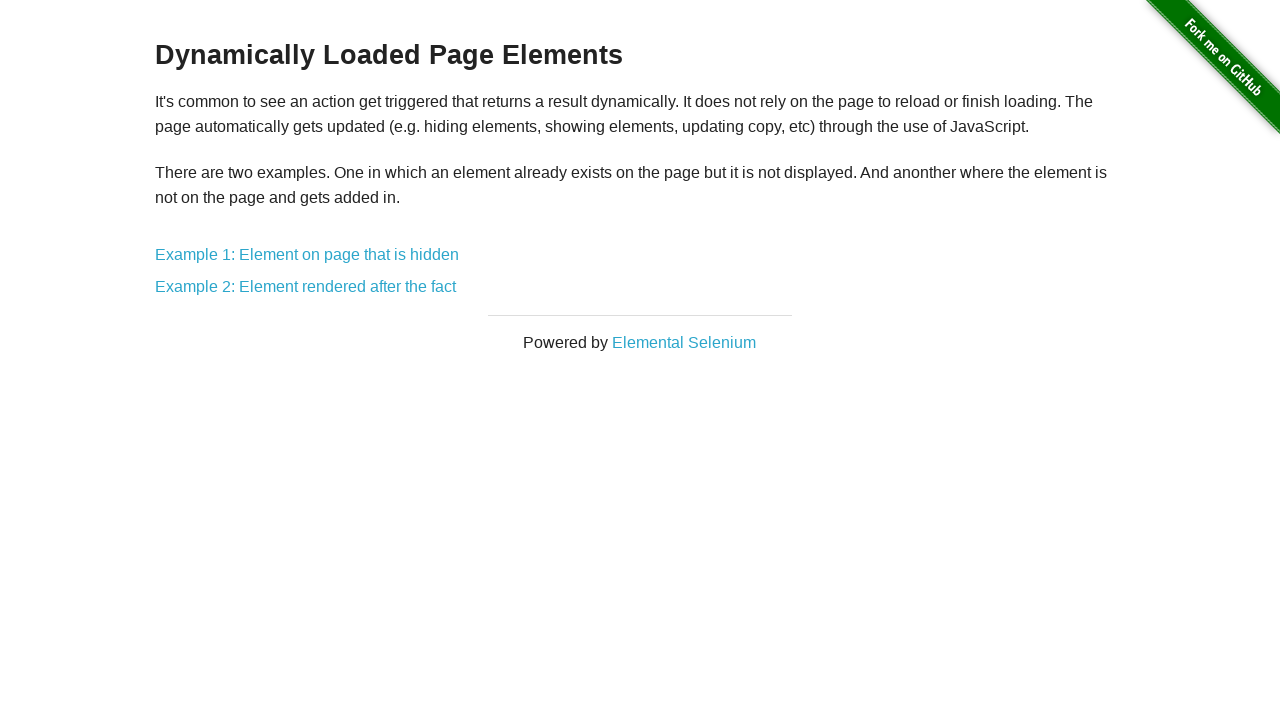

Clicked on Example 1: Element on page that is hidden at (307, 255) on text='Example 1: Element on page that is hidden'
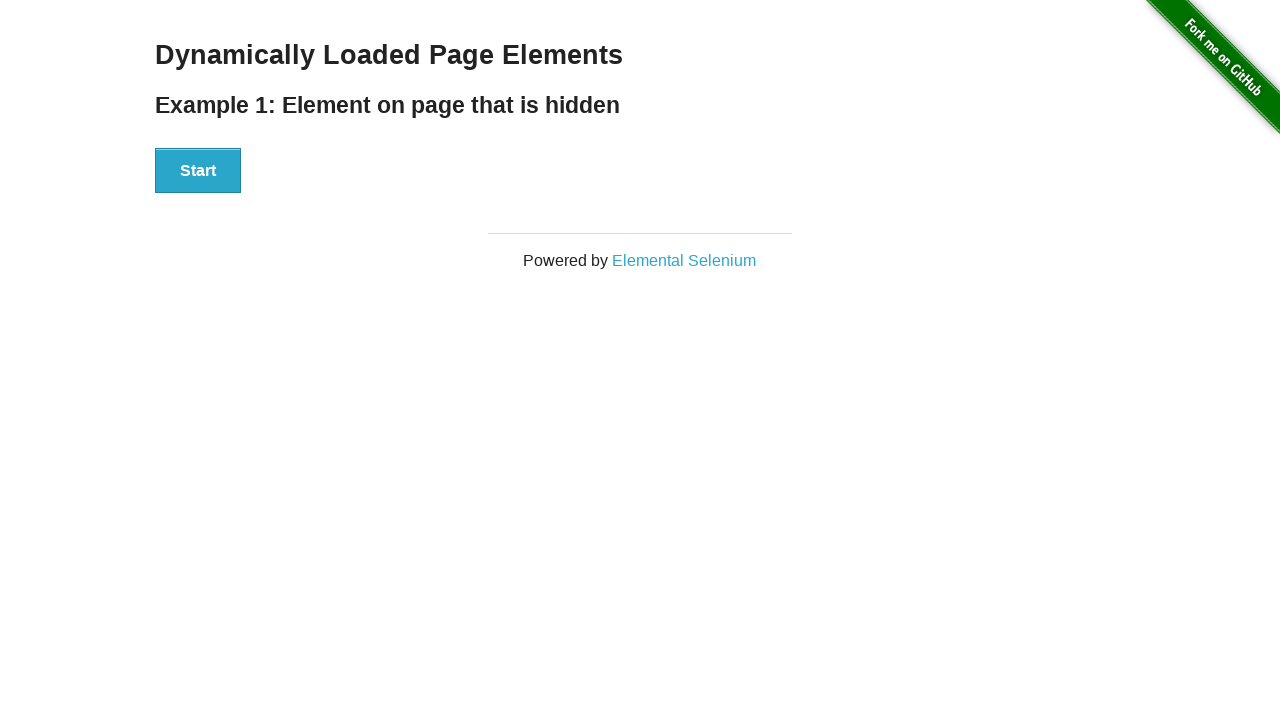

Clicked Start button in Example 1 at (198, 171) on #start button
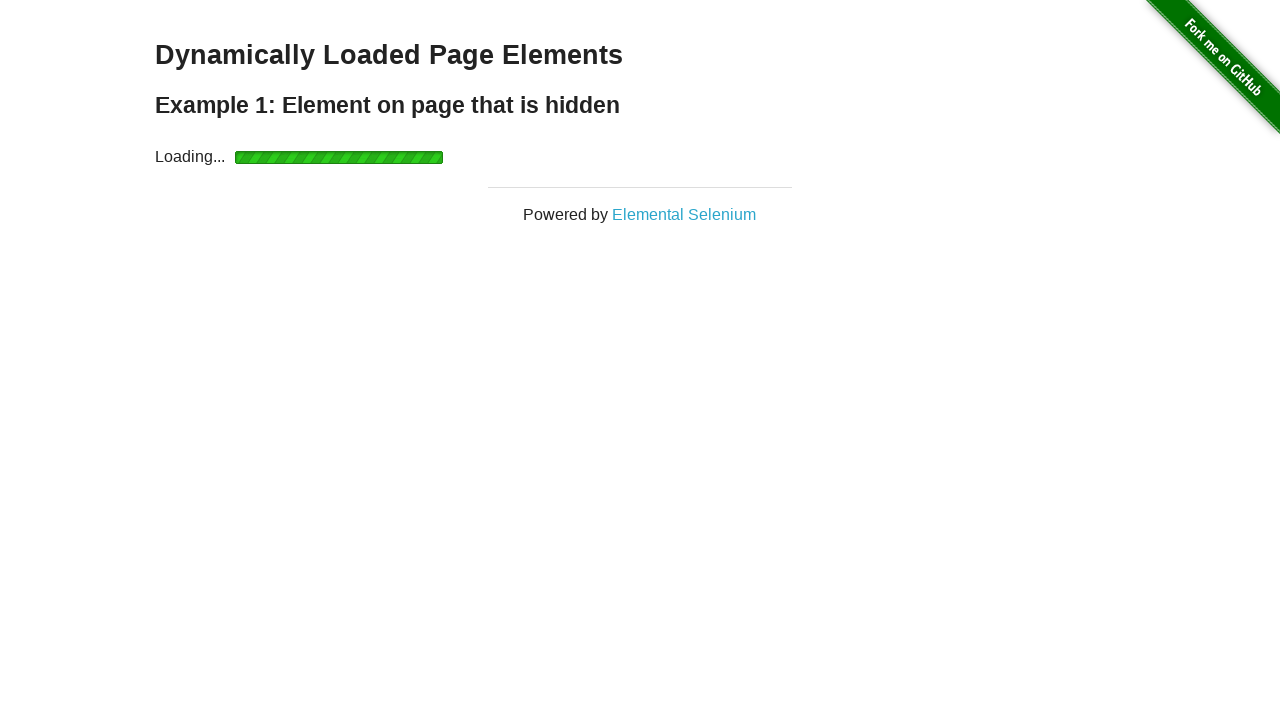

Waited for hidden element to appear and display 'Hello World!'
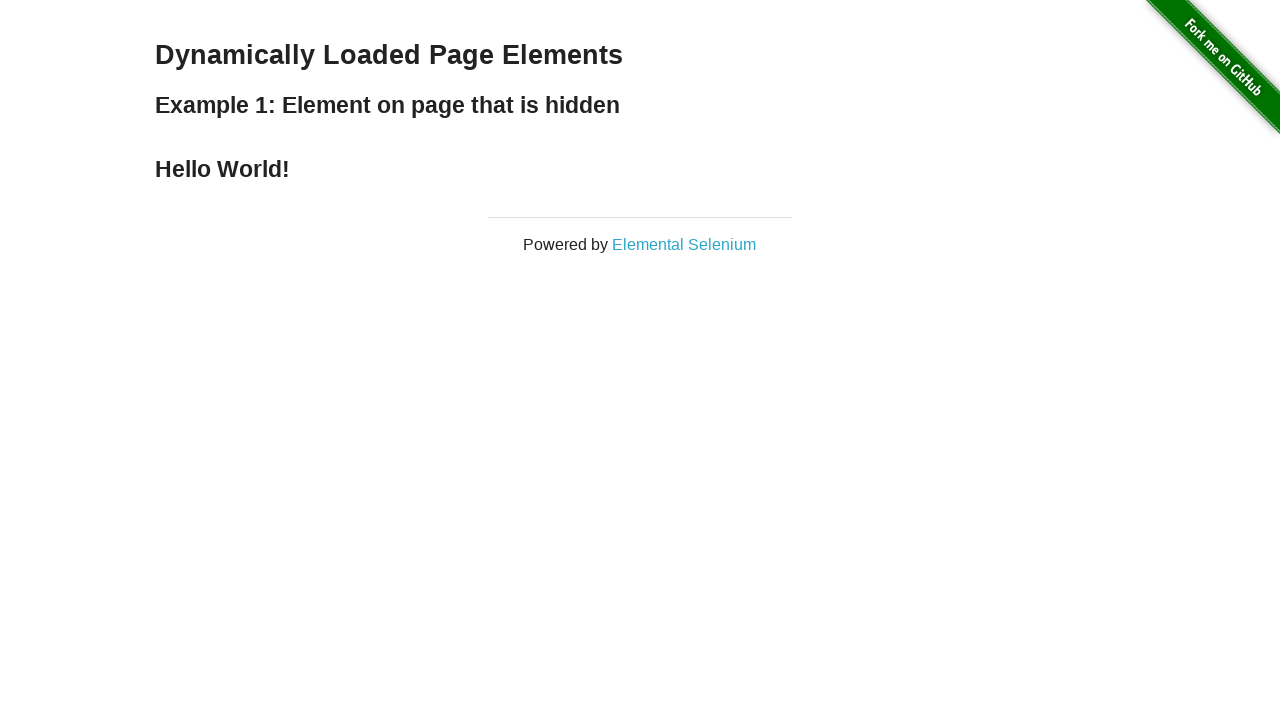

Navigated back to examples list
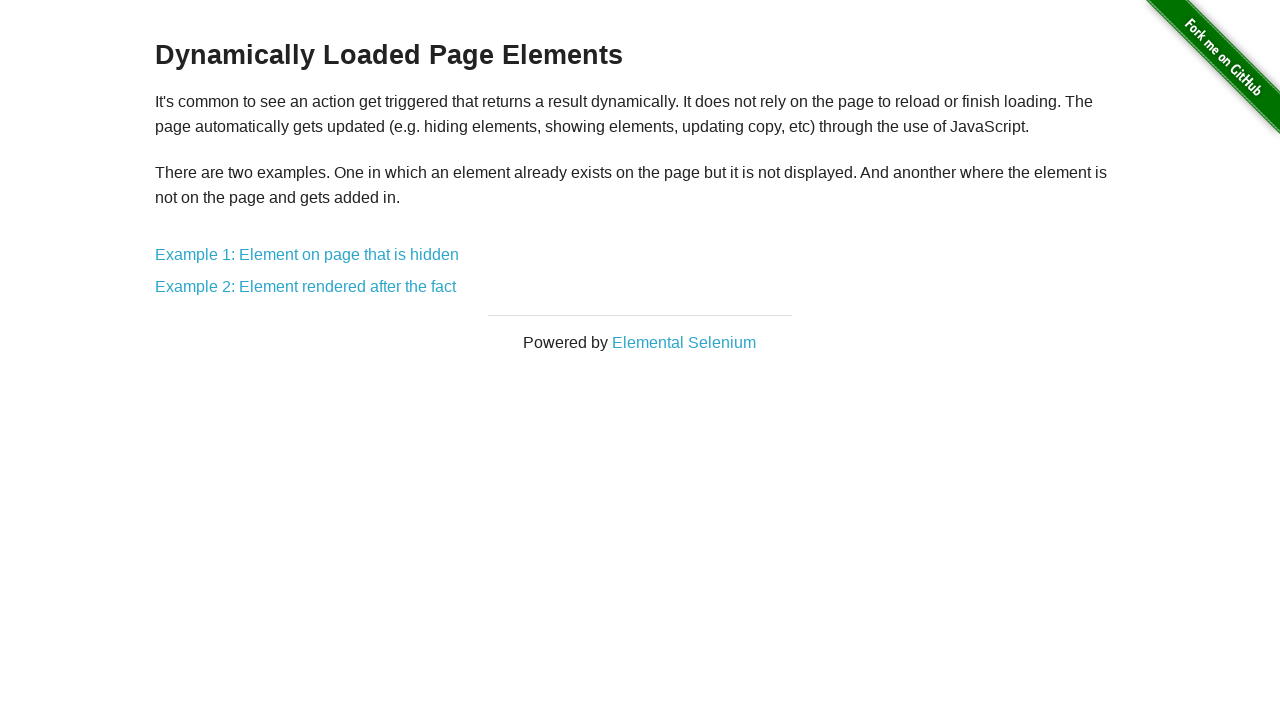

Clicked on Example 2: Element rendered after the fact at (306, 287) on text='Example 2: Element rendered after the fact'
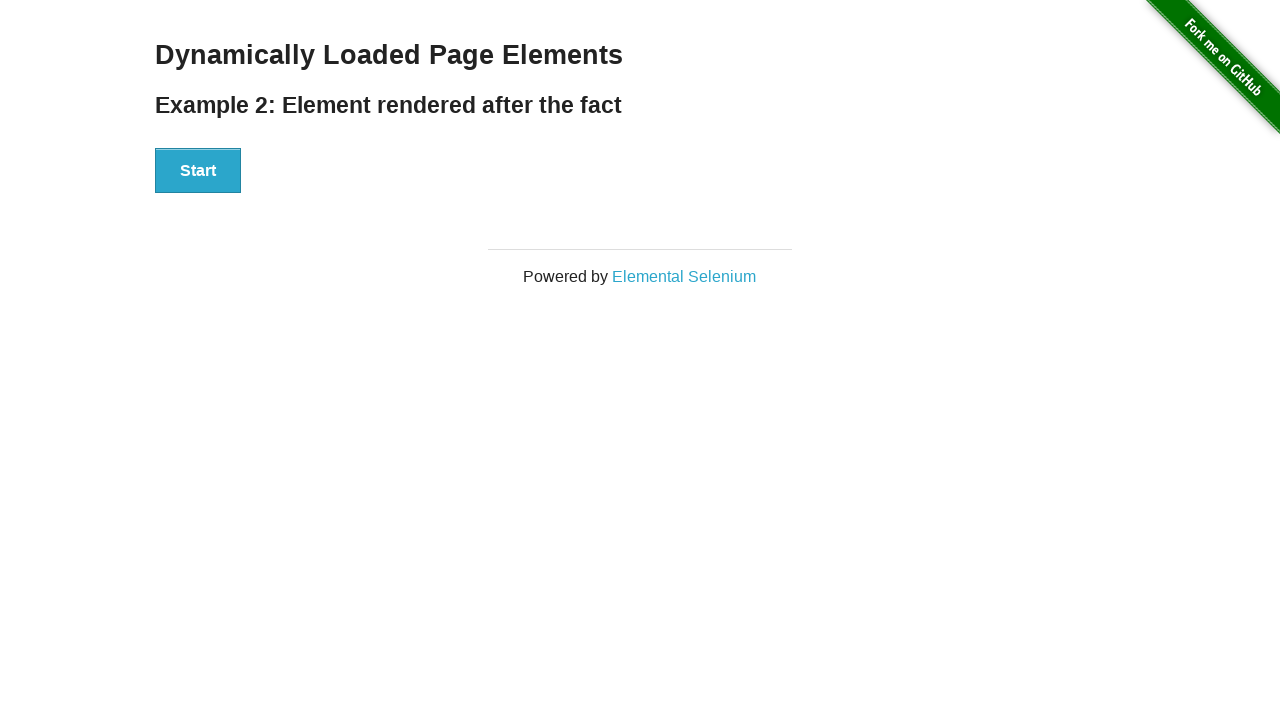

Clicked Start button in Example 2 at (198, 171) on #start button
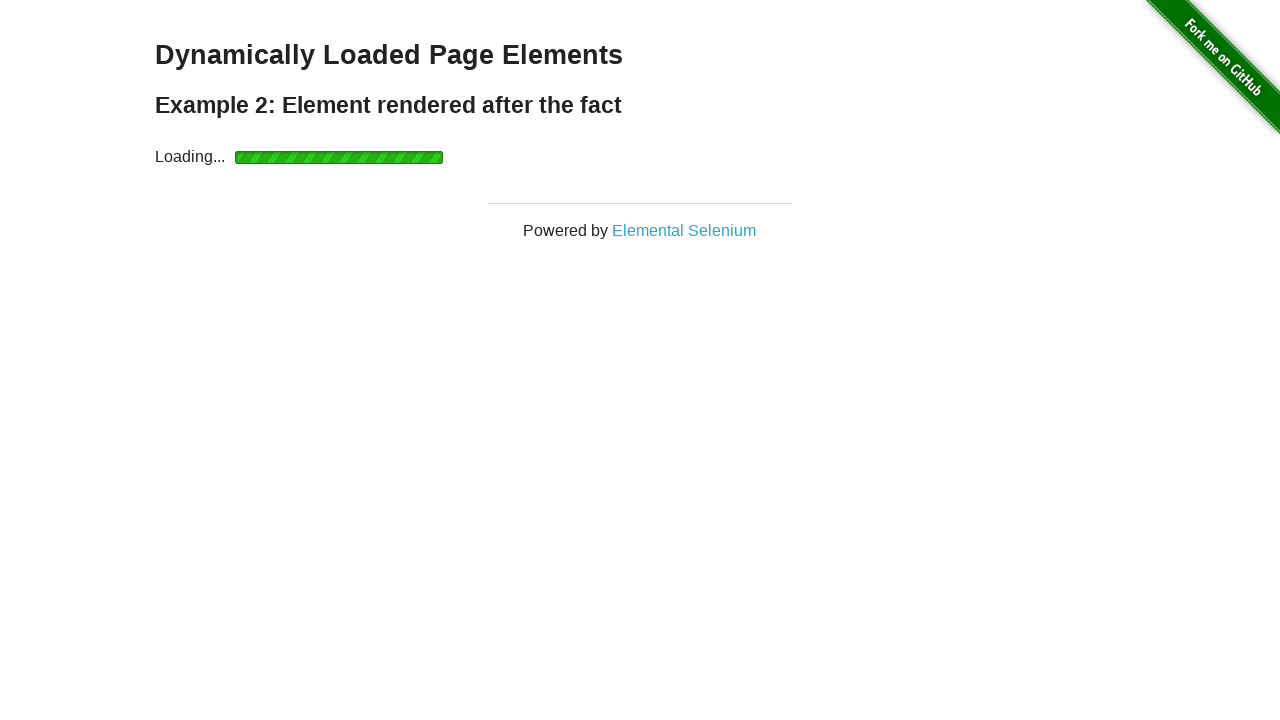

Waited for dynamically rendered element to appear and display 'Hello World!'
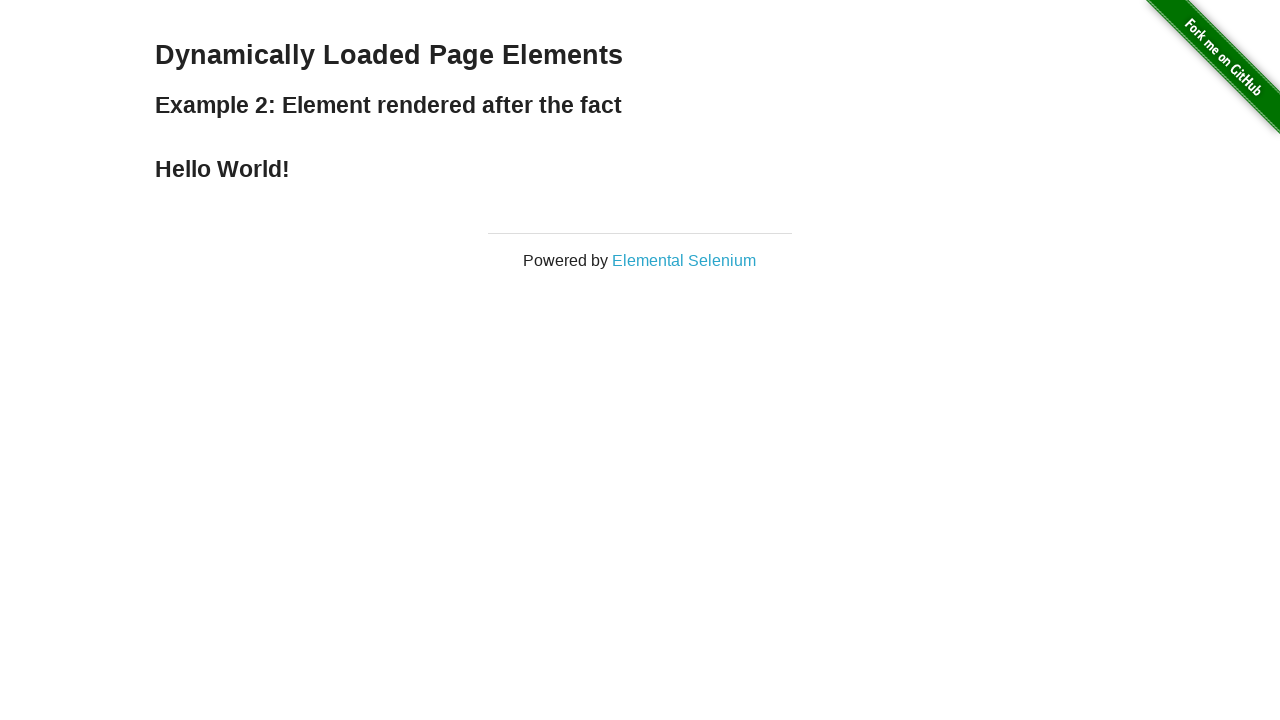

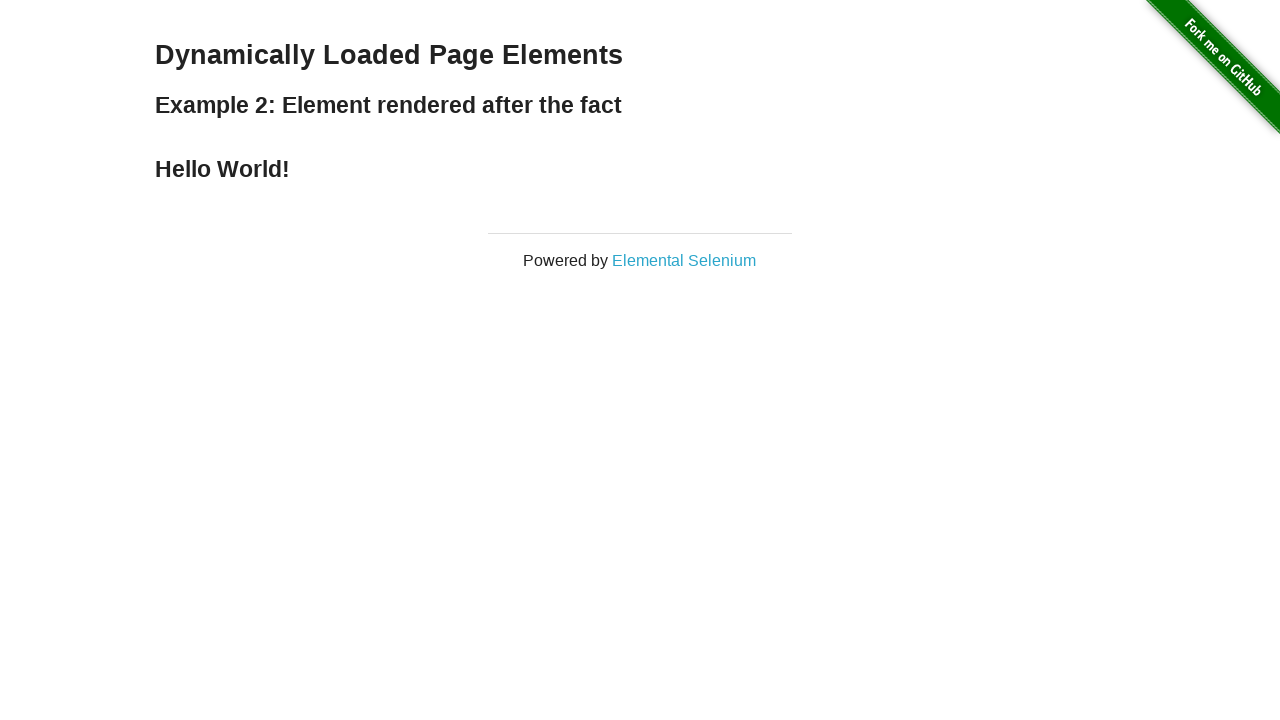